Tests the DemoQA website by navigating to the Alerts, Frame & Windows section, clicking on Browser Windows, opening a new tab, verifying content on the new tab, and switching back to the original tab.

Starting URL: https://demoqa.com/

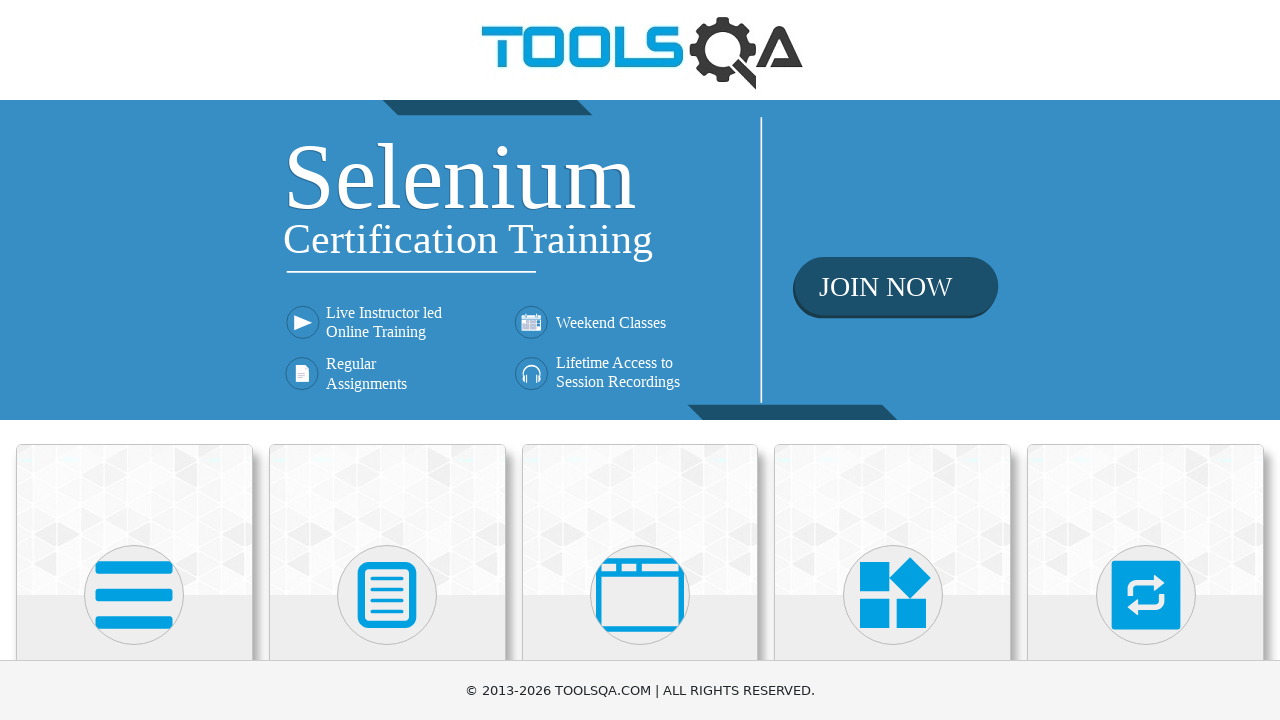

Scrolled down to make cards visible
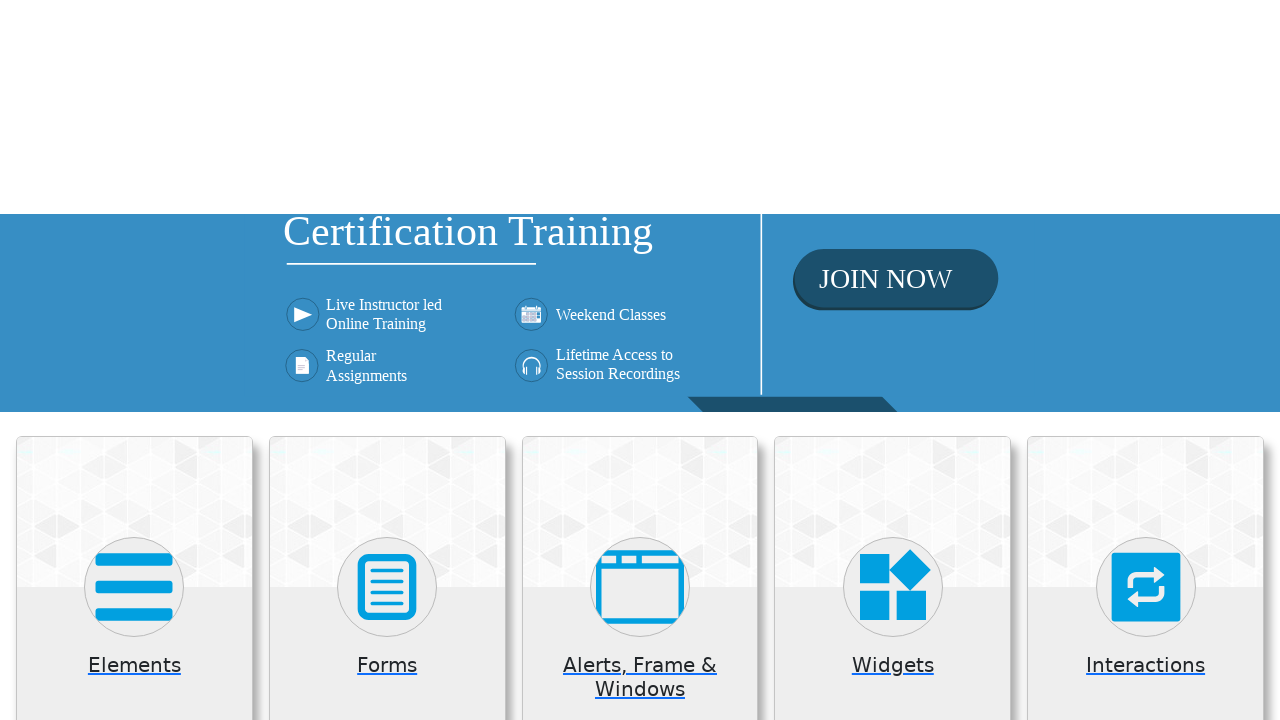

Clicked on 'Alerts, Frame & Windows' card at (640, 200) on (//*[@class='card mt-4 top-card'])[3]
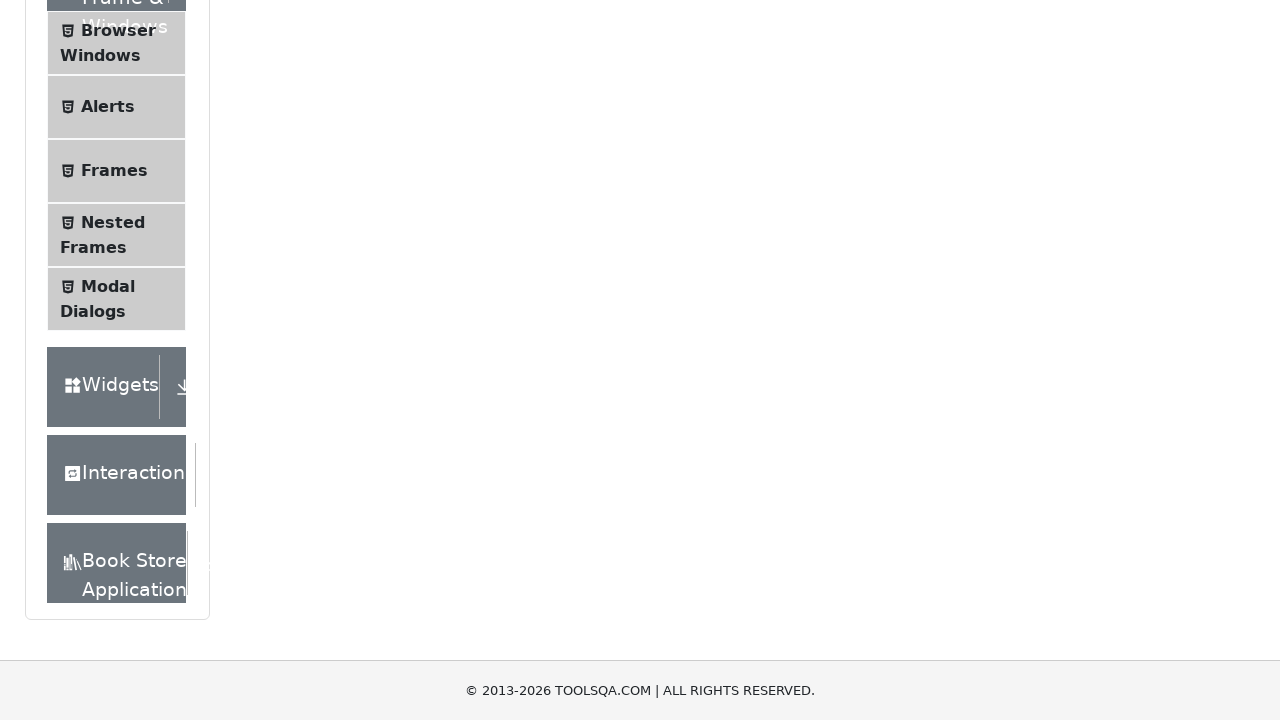

Waited for instruction text to appear
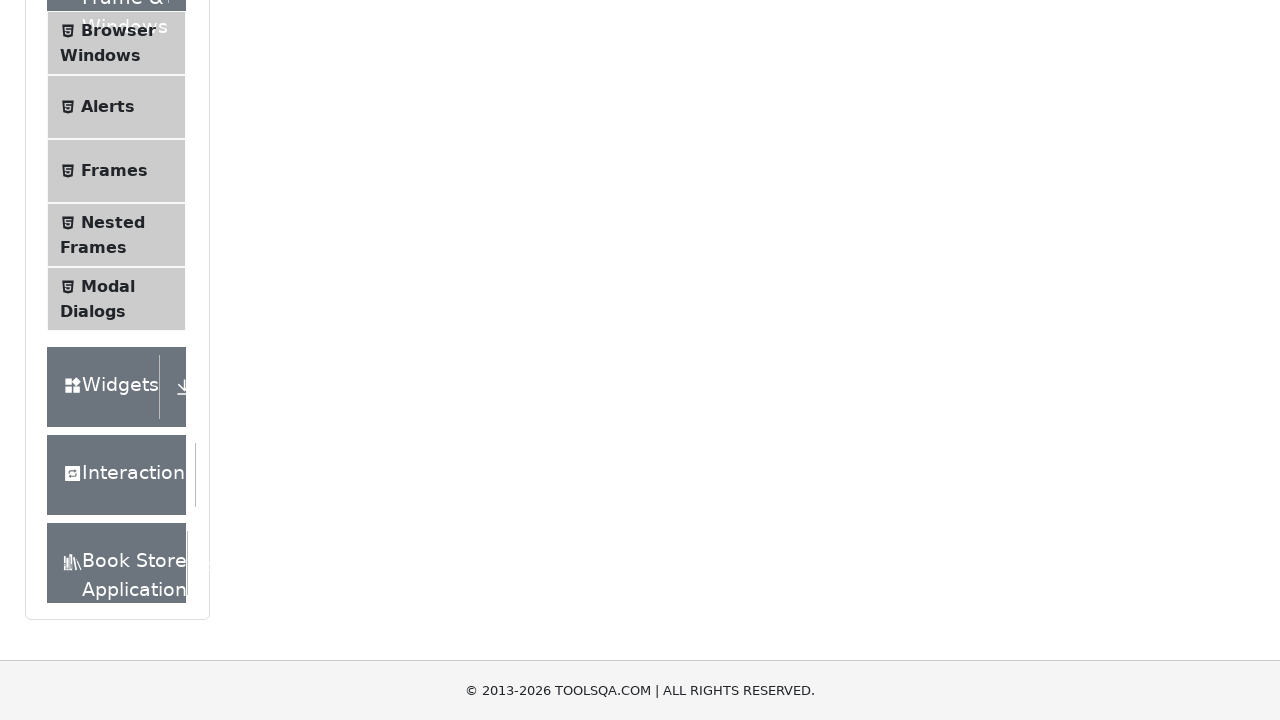

Verified instruction text is visible
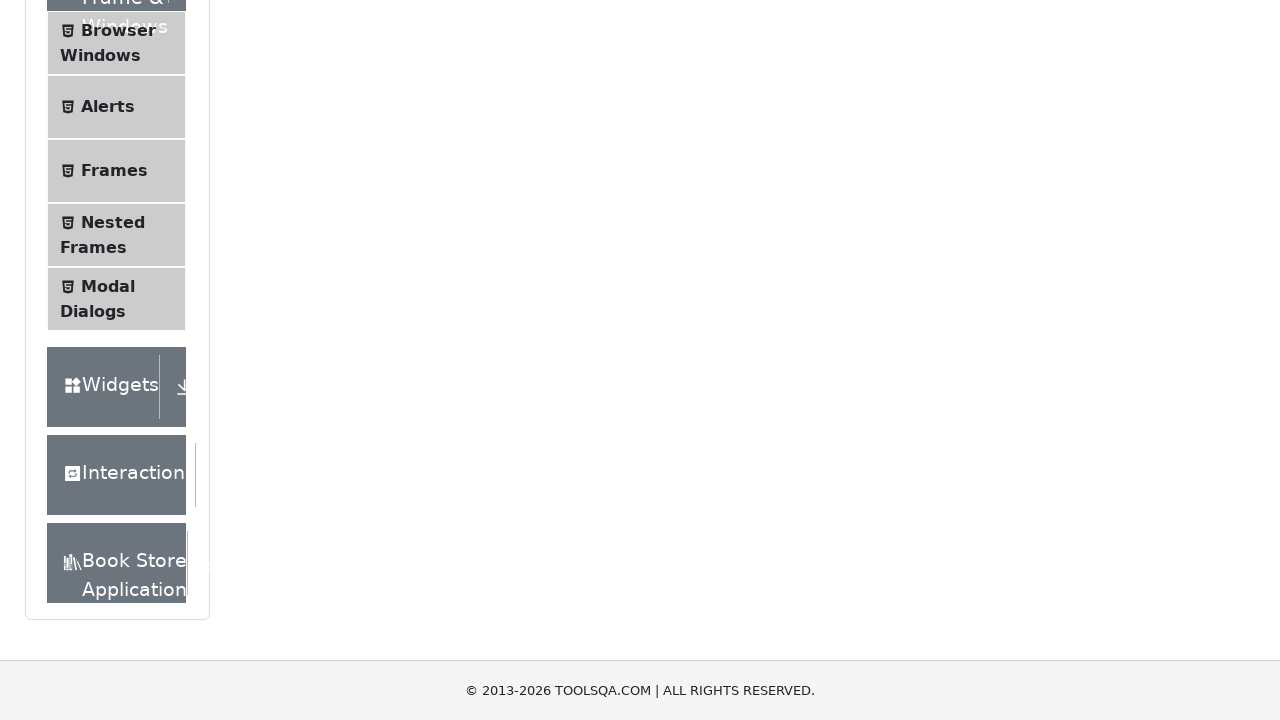

Clicked on 'Browser Windows' in the left menu at (118, 30) on text=Browser Windows
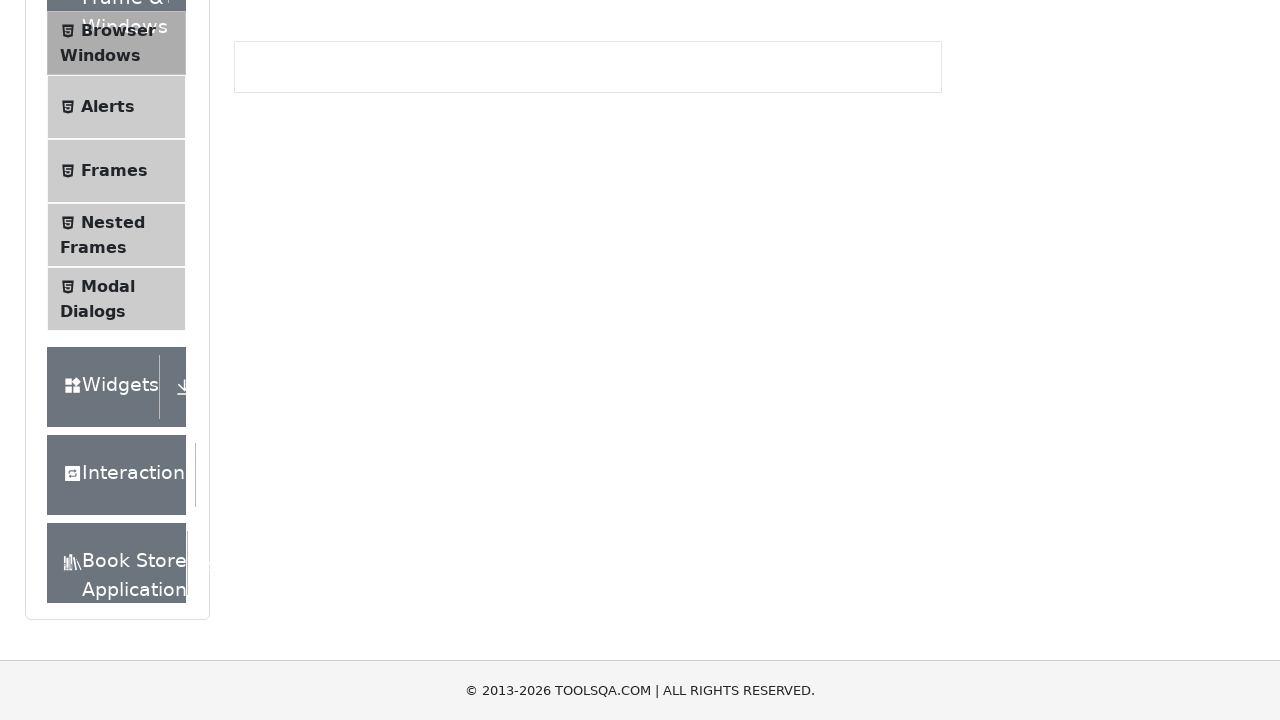

Waited for 'New Tab' button to appear
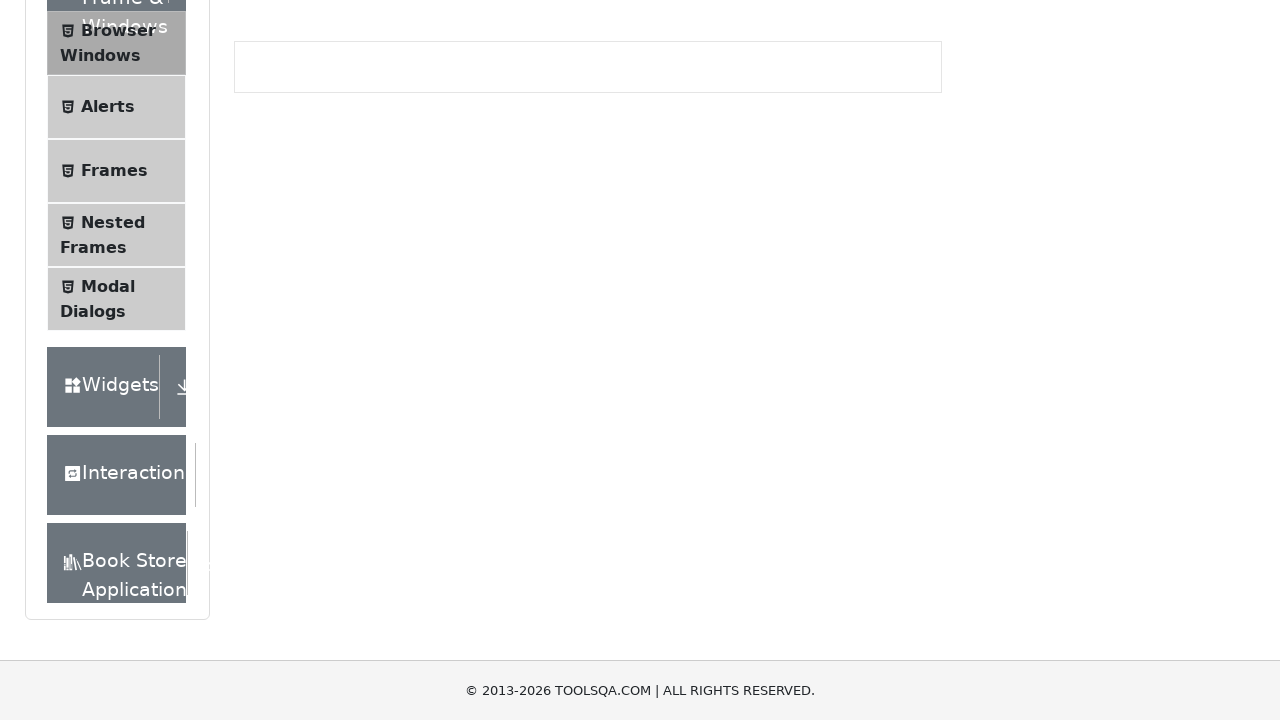

Verified 'New Tab' button is visible
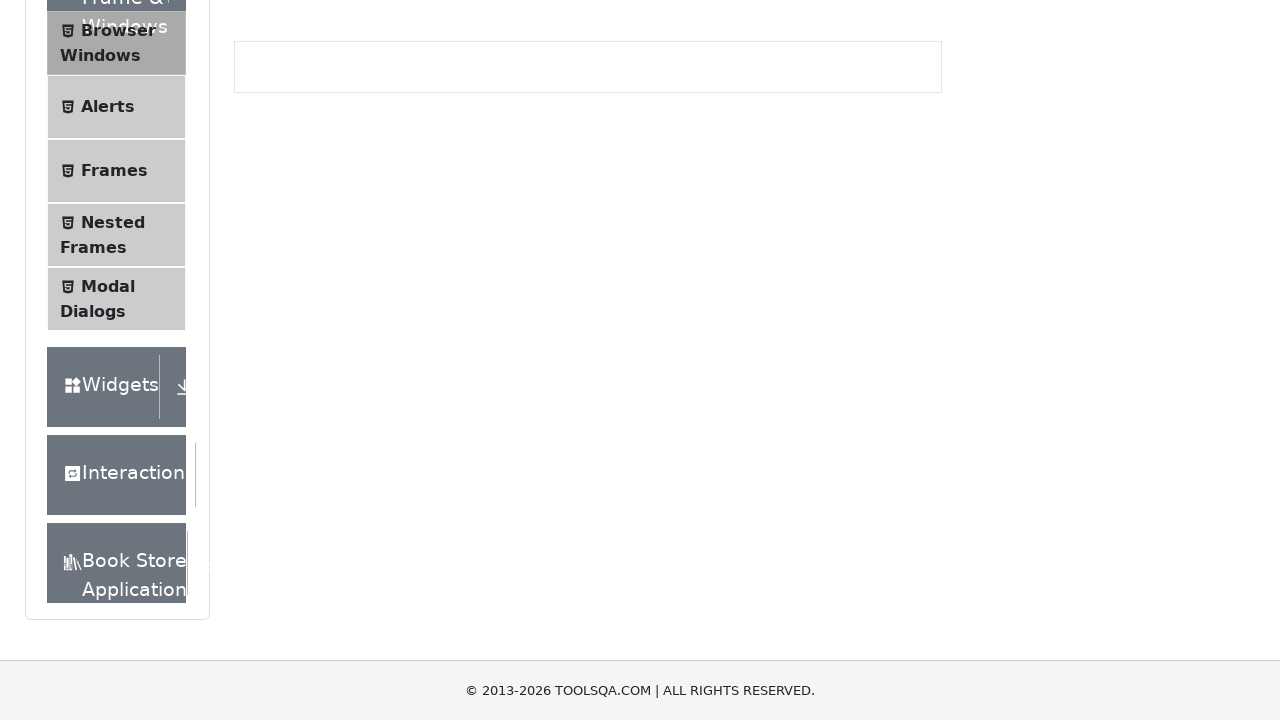

Clicked 'New Tab' button to open a new tab at (280, 242) on text=New Tab
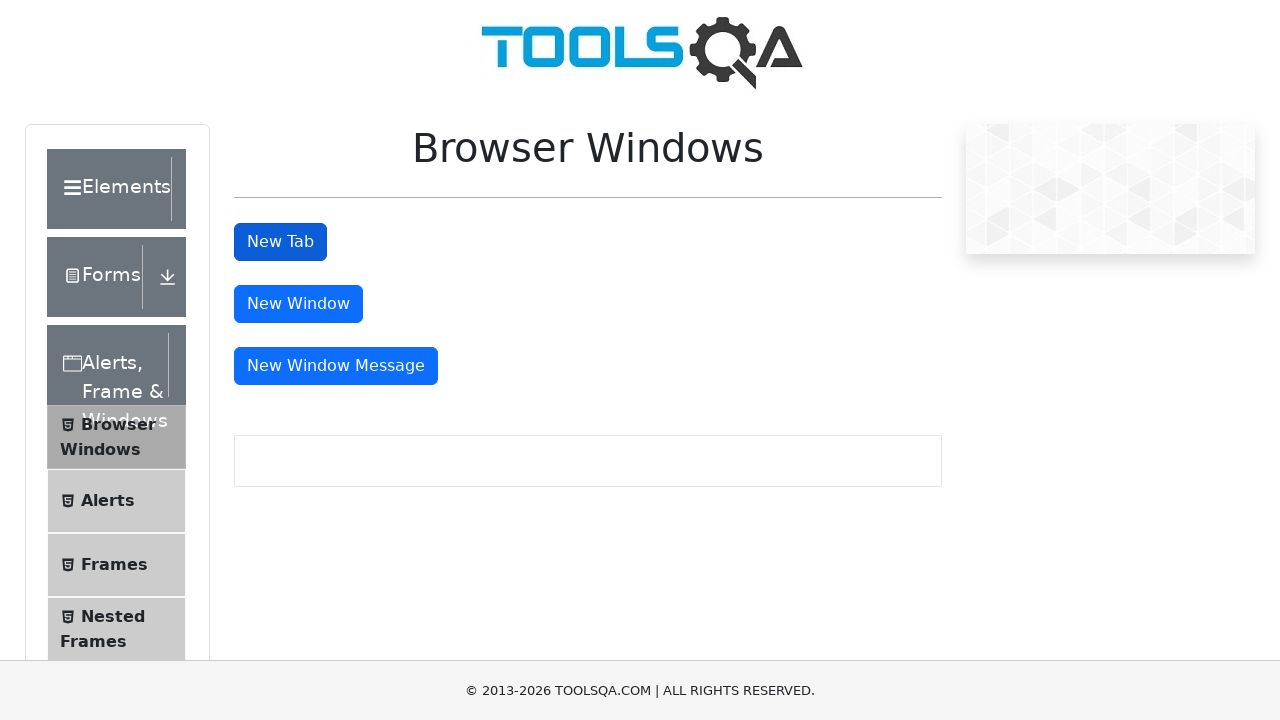

Waited for h1 heading to load on new tab
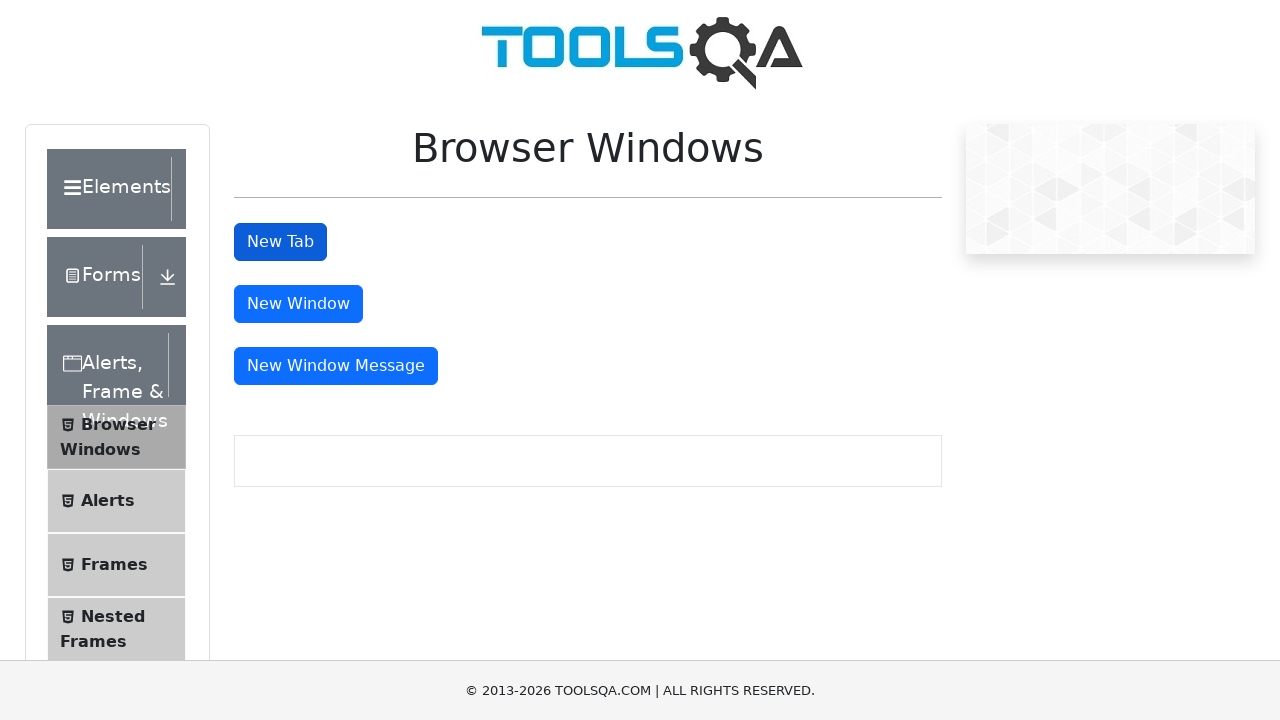

Verified h1 heading is visible on new tab
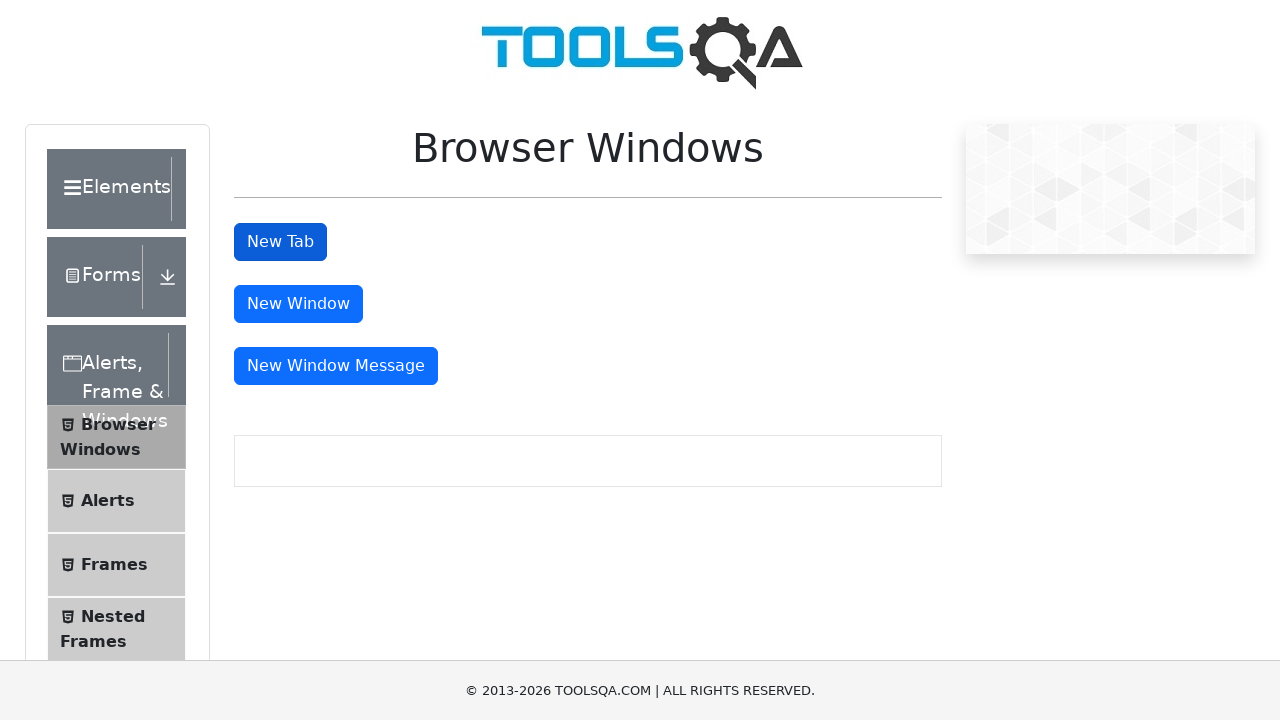

Switched back to original tab
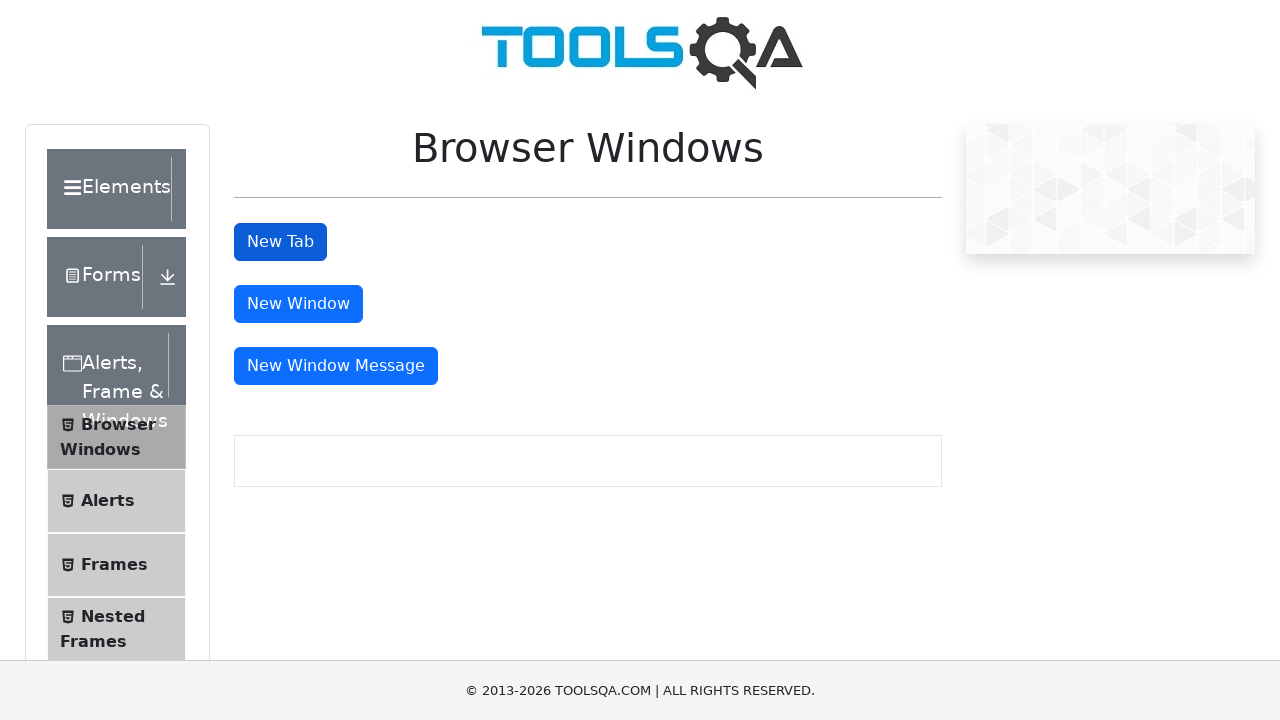

Verified 'New Tab' button is still visible on original tab
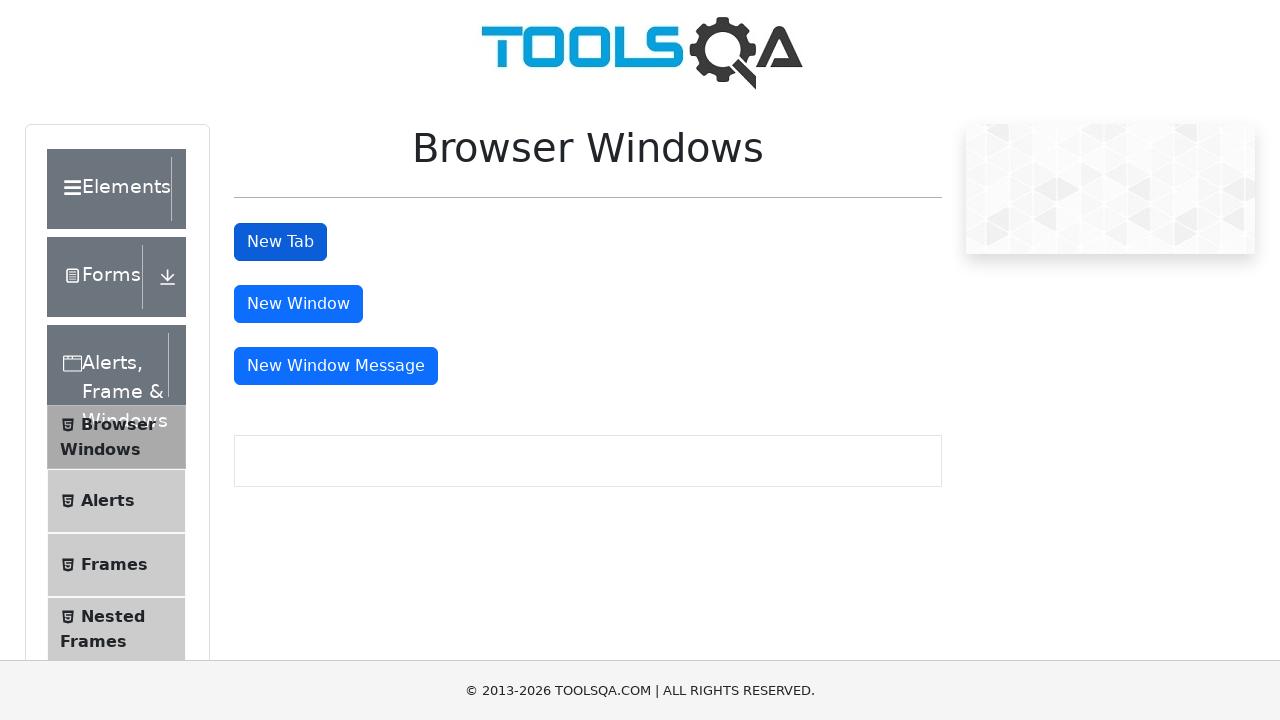

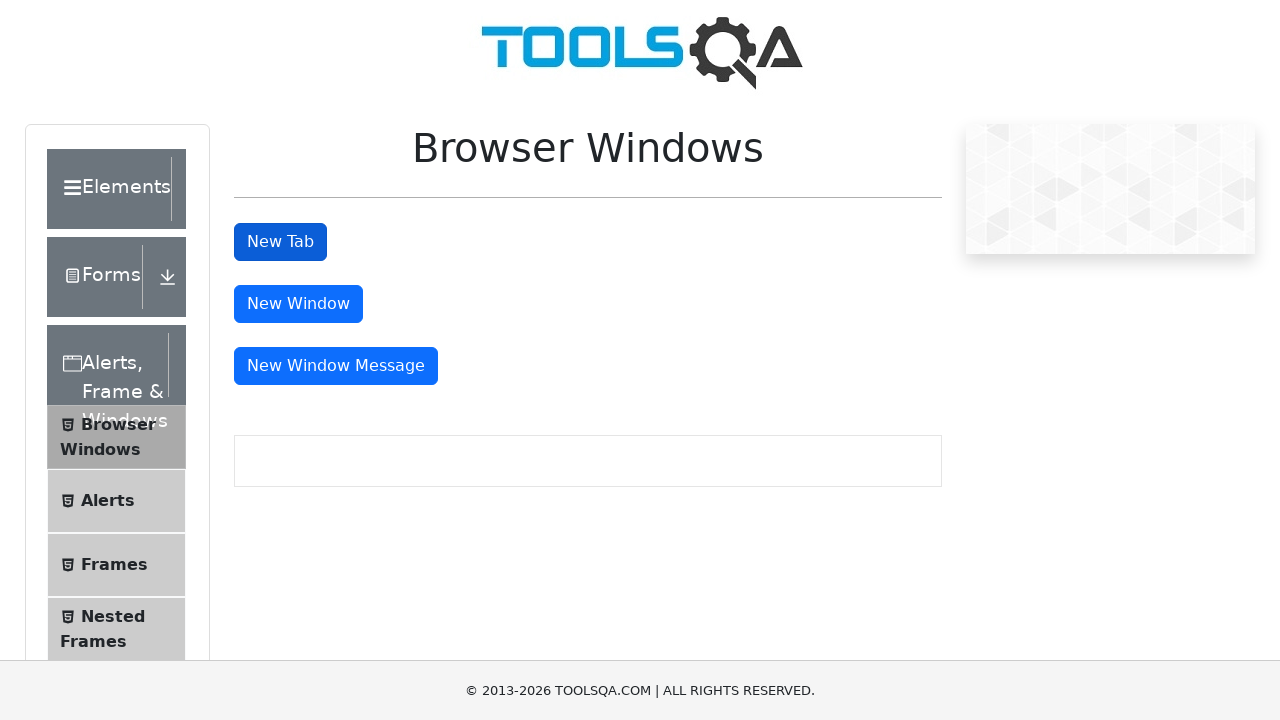